Tests multi-tab functionality by opening a new tab, extracting text from it, switching back to the original tab, and filling a form field with the extracted text

Starting URL: https://rahulshettyacademy.com/angularpractice/

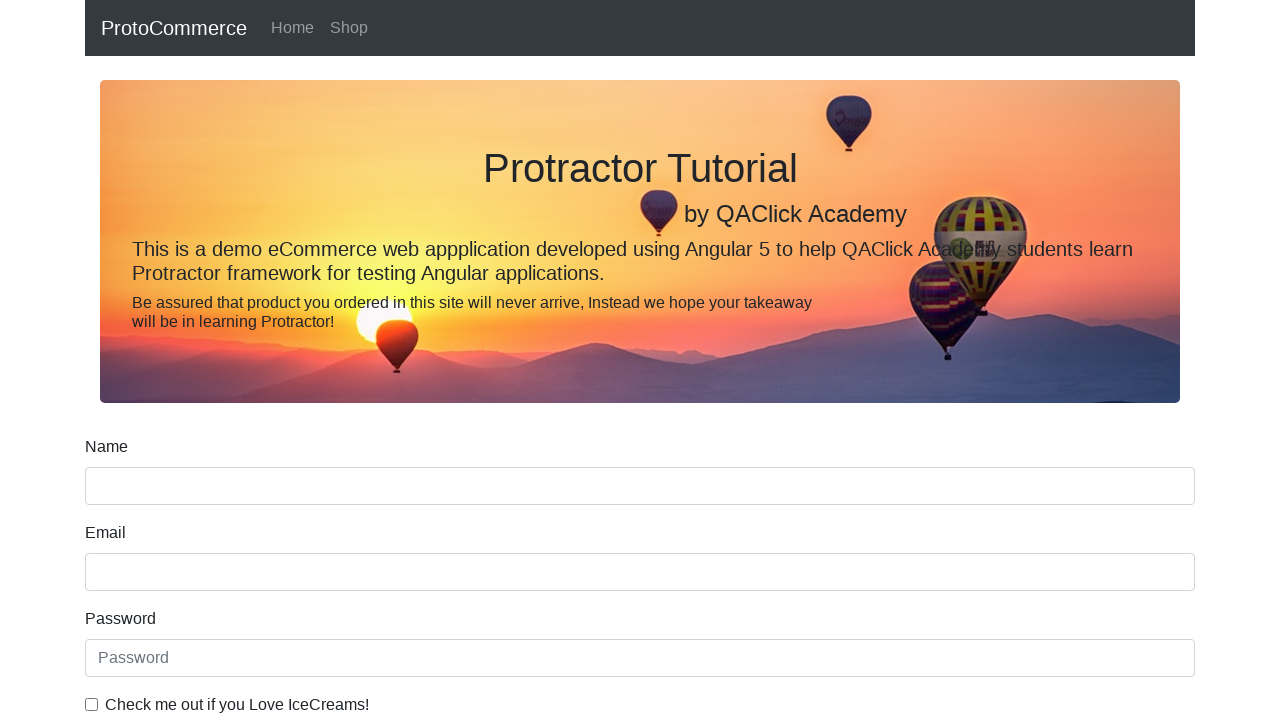

Opened a new tab
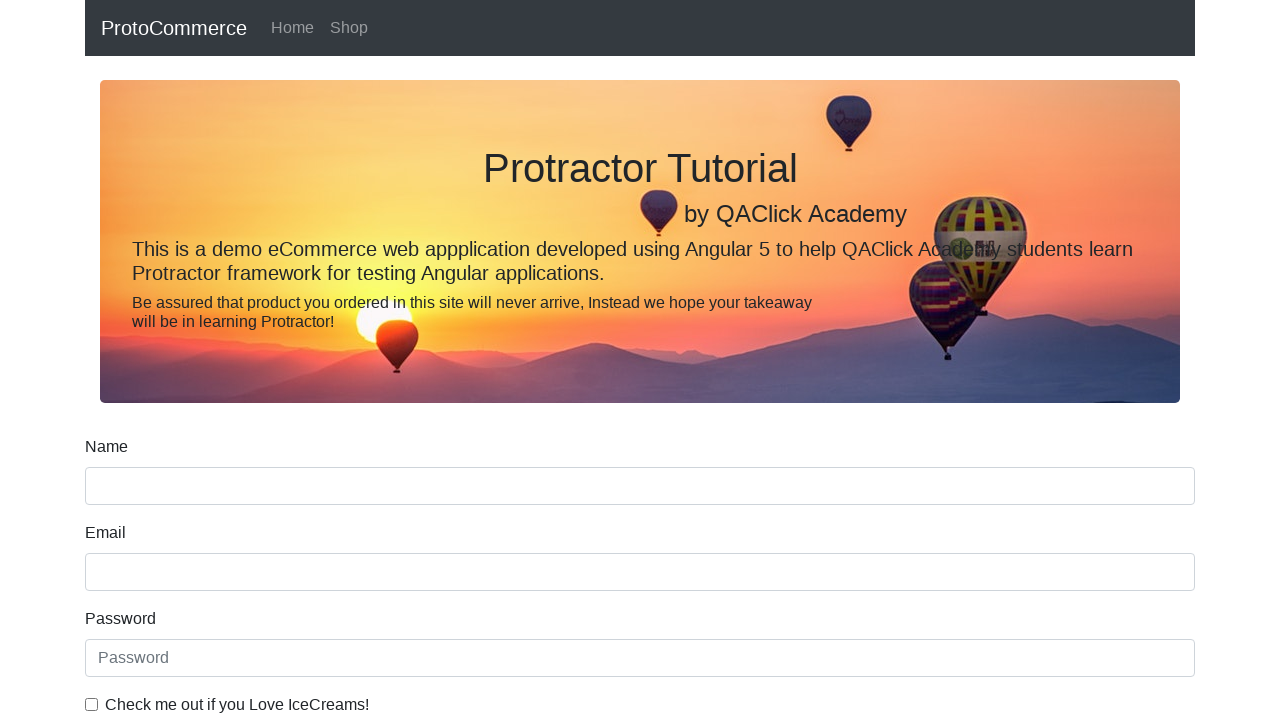

Navigated to https://rahulshettyacademy.com in new tab
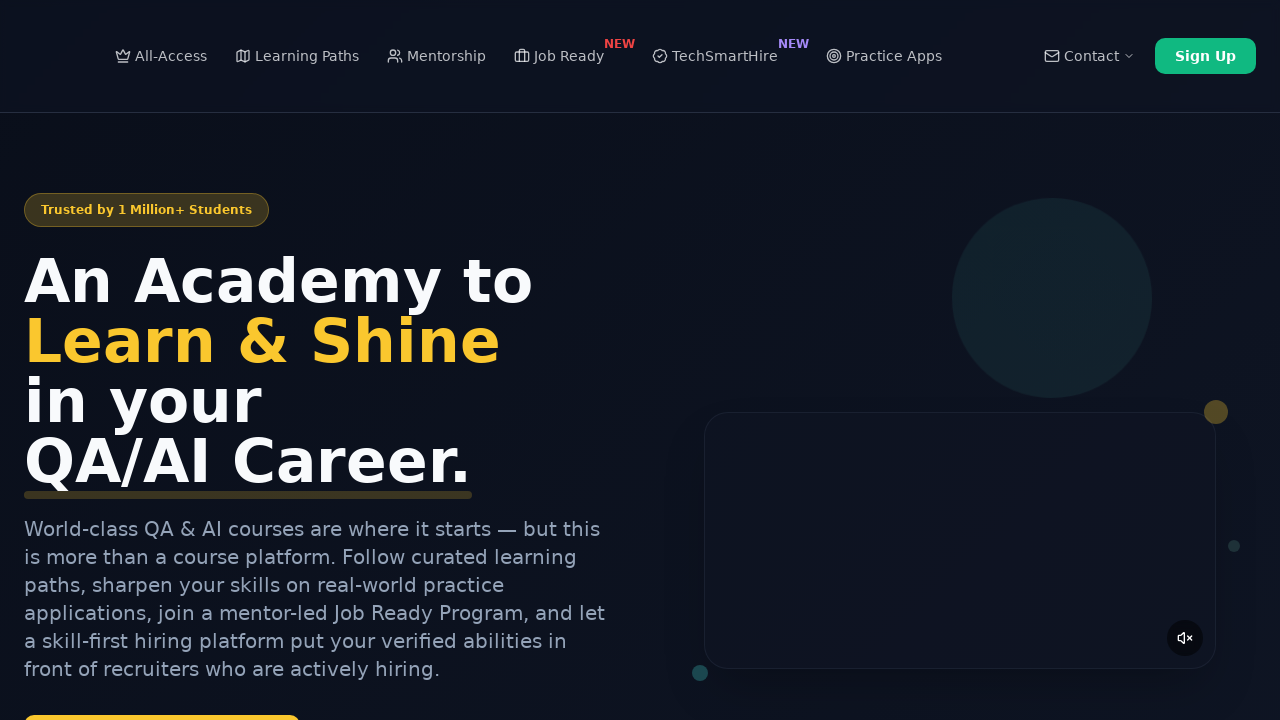

Extracted text from second course link: 'Playwright Testing'
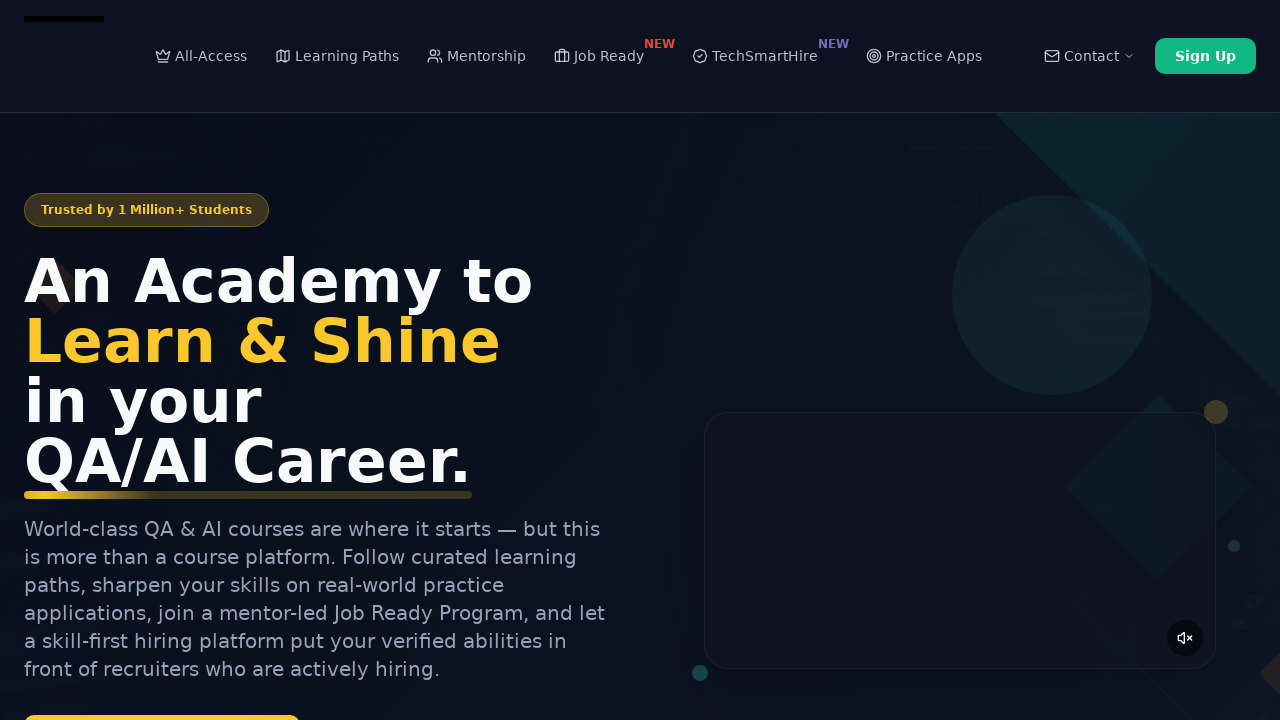

Filled name field with extracted text: 'Playwright Testing' on [name='name']
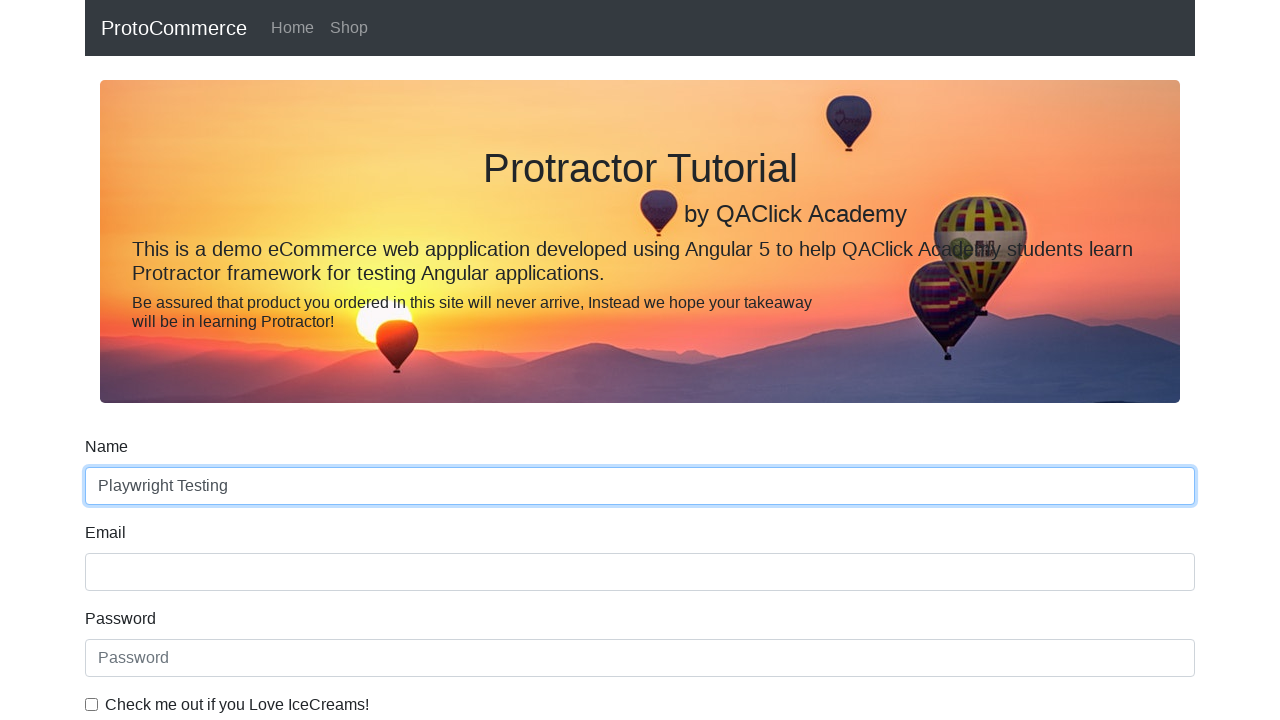

Closed the new tab
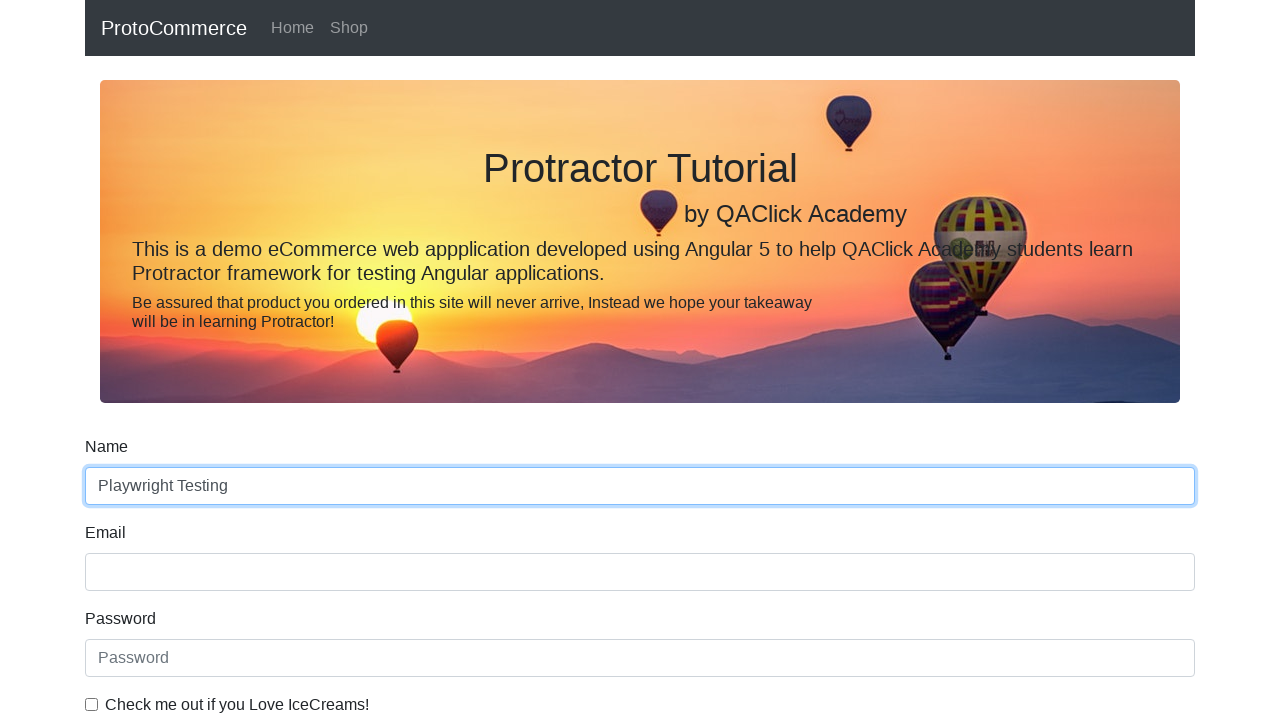

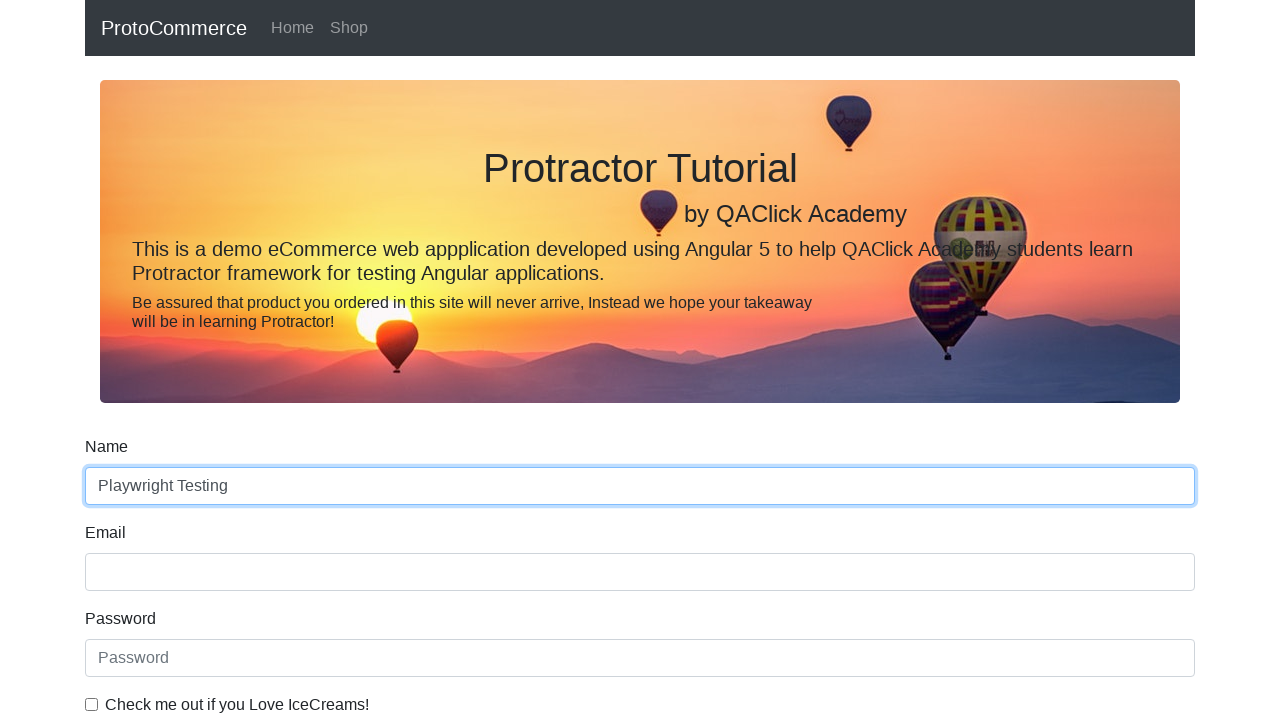